Tests radio button functionality by scrolling to the Forms section and clicking the "Yes" radio button, then verifying the selection text appears

Starting URL: https://demoqa.com/radio-button

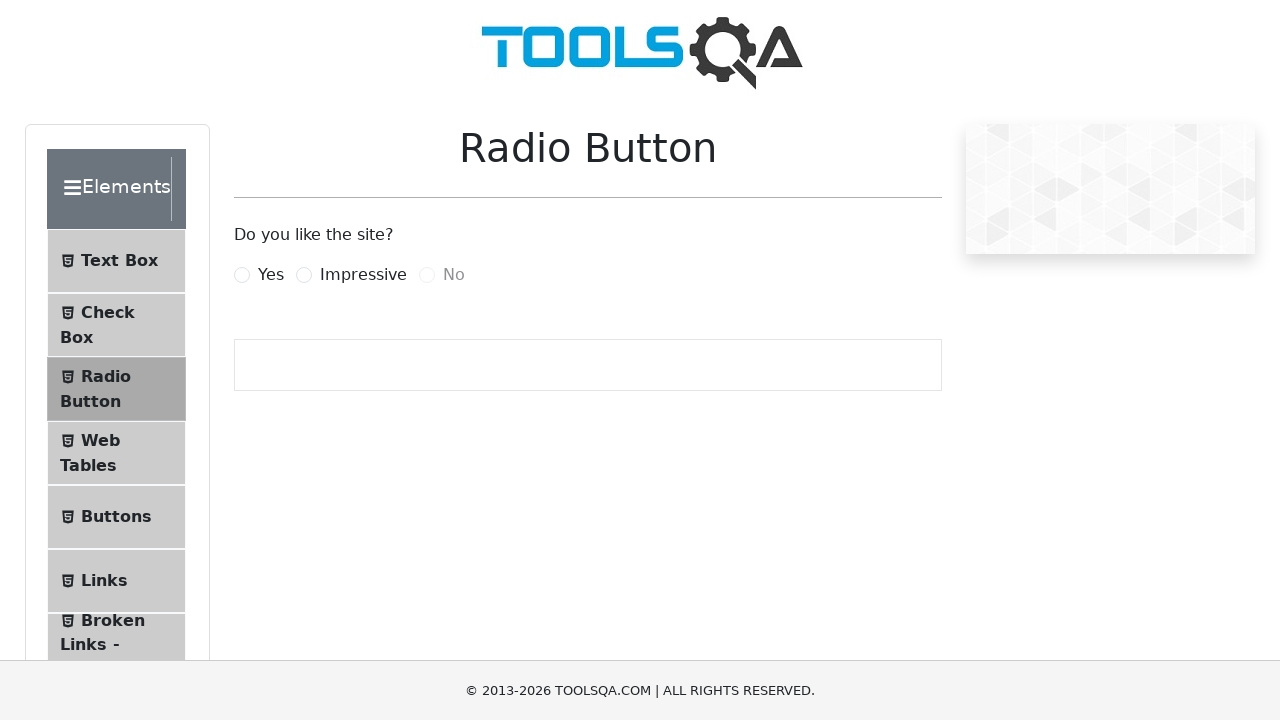

Scrolled to Forms section to ensure visibility
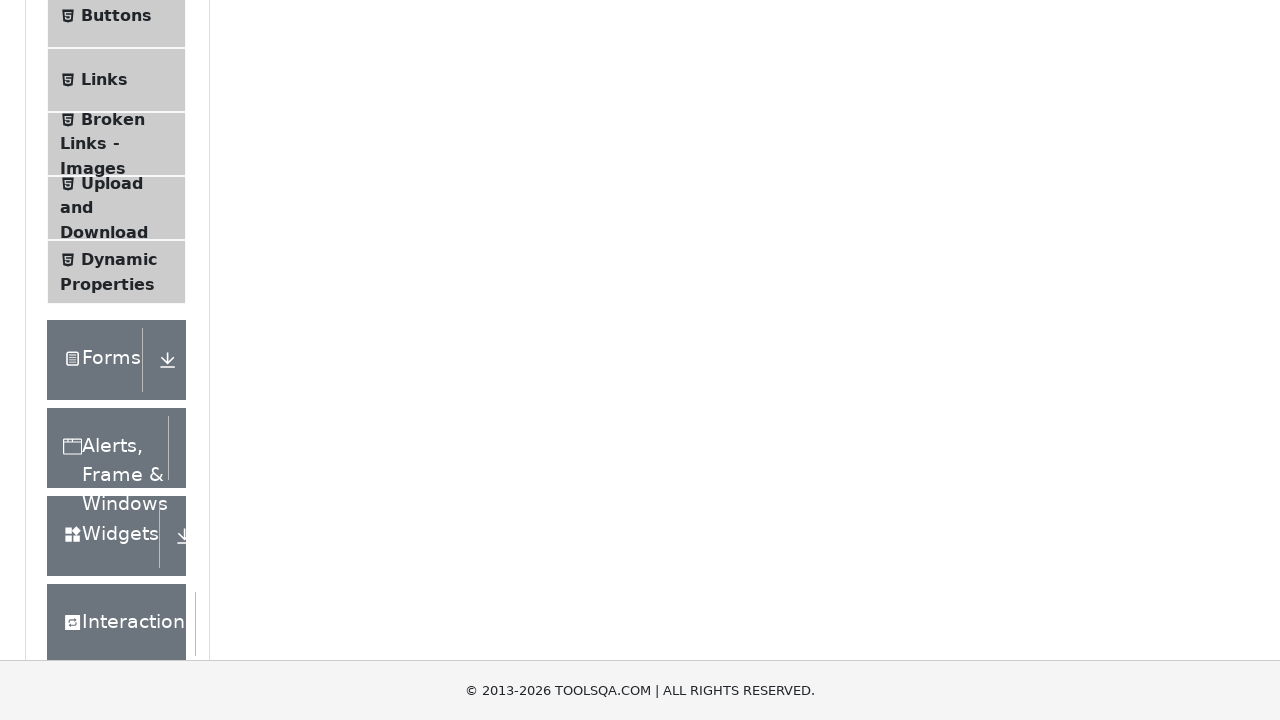

Clicked the 'Yes' radio button at (271, 275) on label[for='yesRadio']
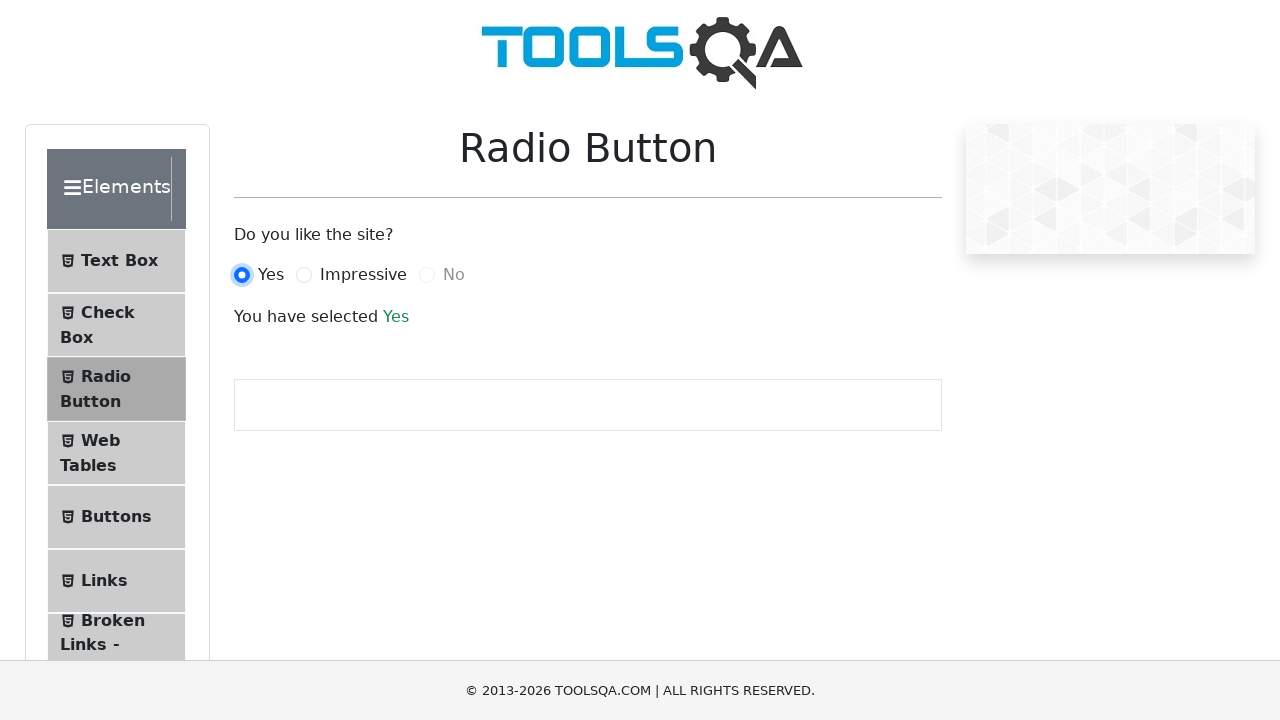

Verified 'Yes' selection text appeared
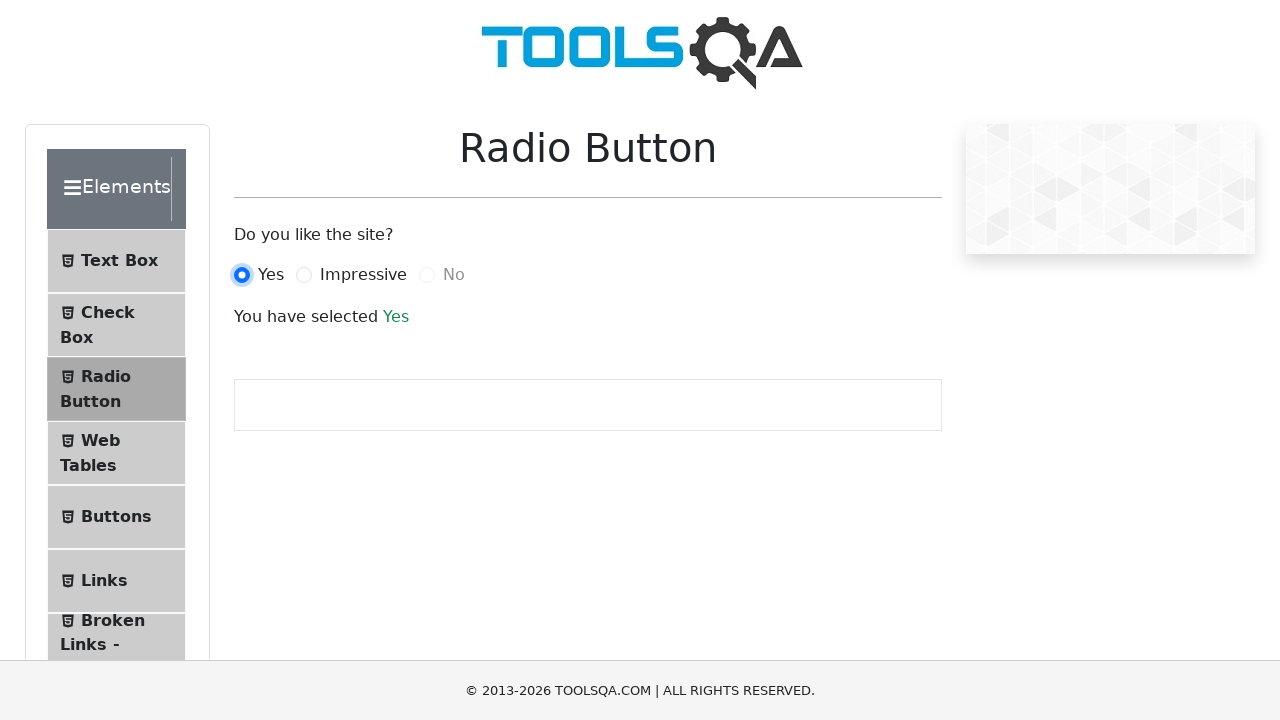

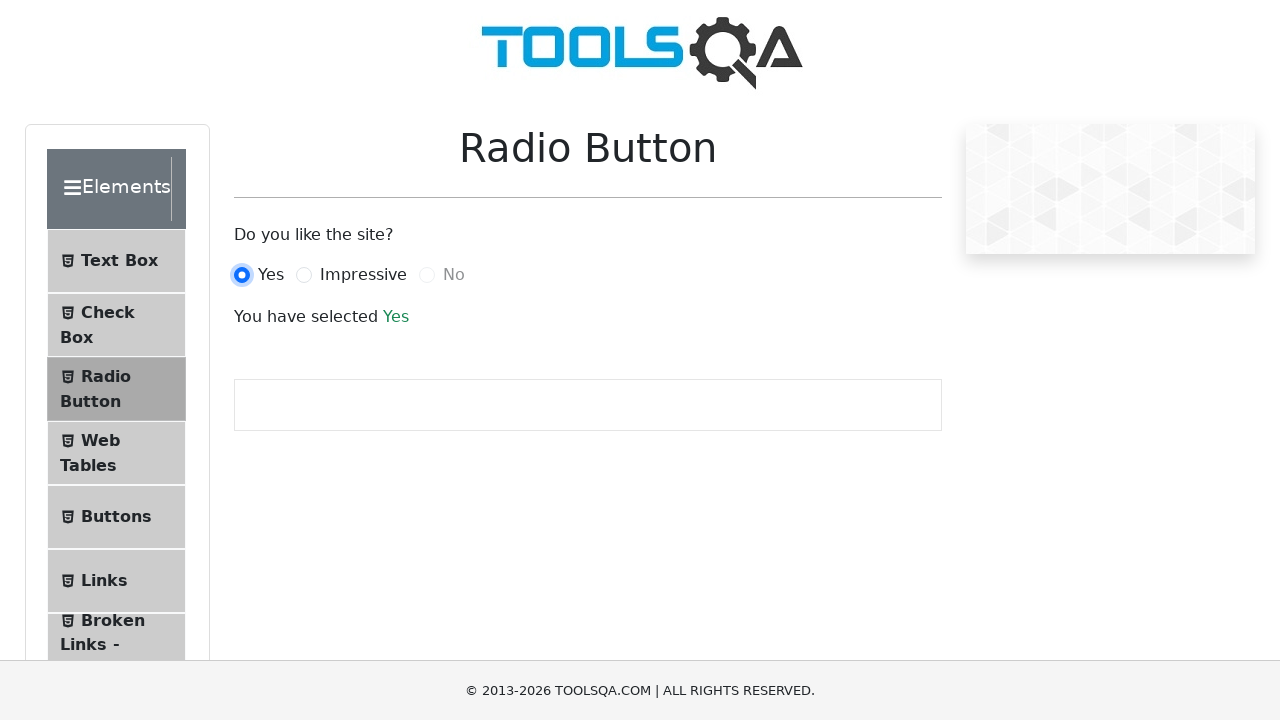